Tests the search functionality on Bilibili by typing a search query into the search input field, clicking the search button, and waiting for the search results page to load in a new tab.

Starting URL: https://www.bilibili.com/

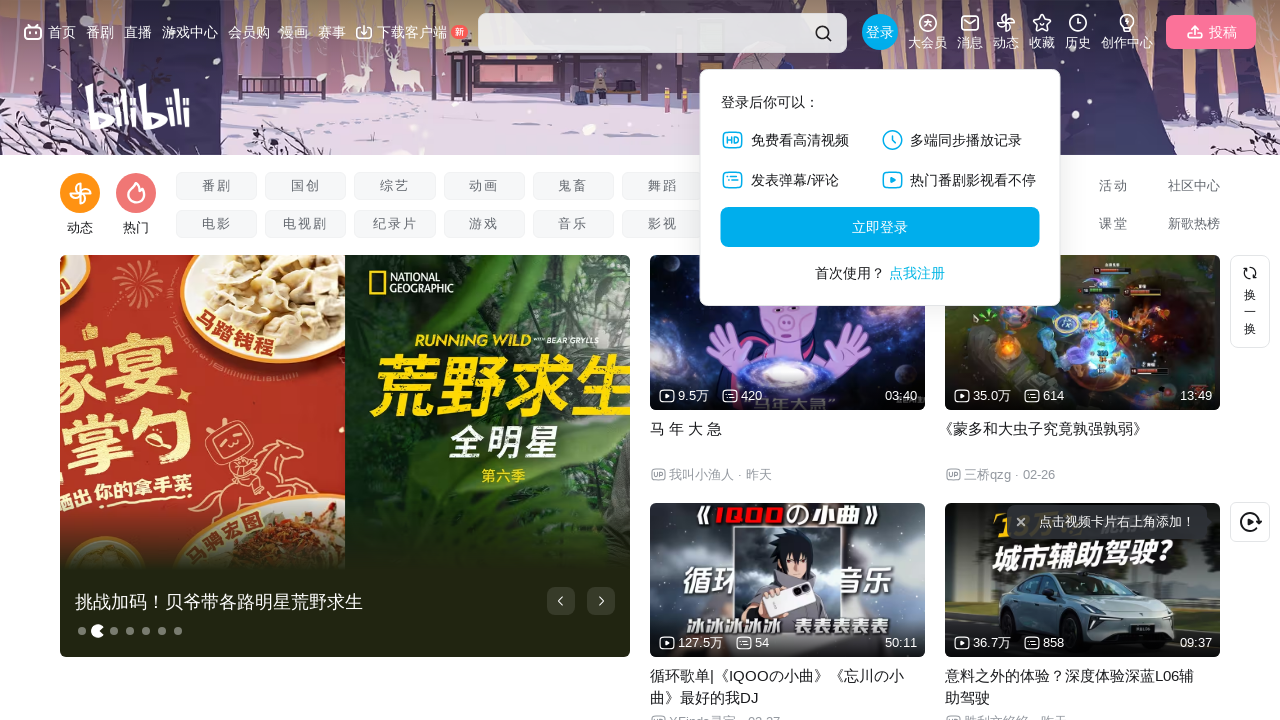

Typed 'Python' into search input field with 500ms delay between characters
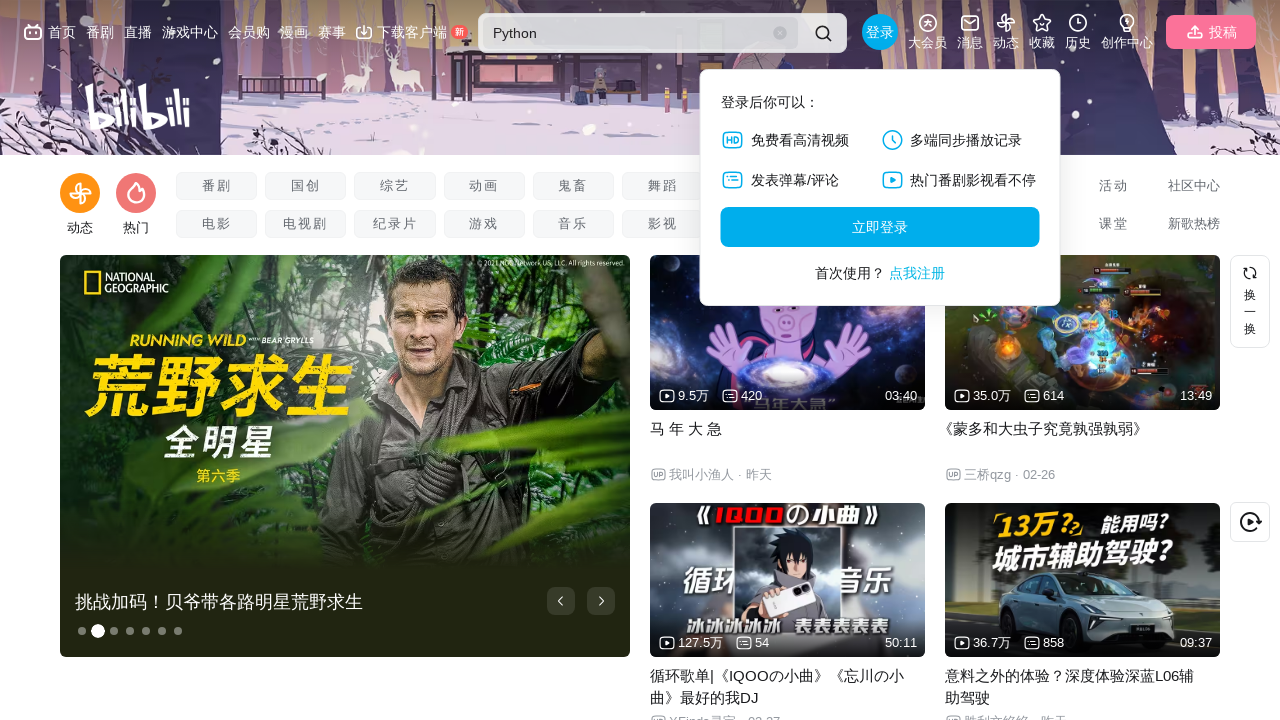

Clicked search button to initiate search at (823, 33) on .nav-search-btn
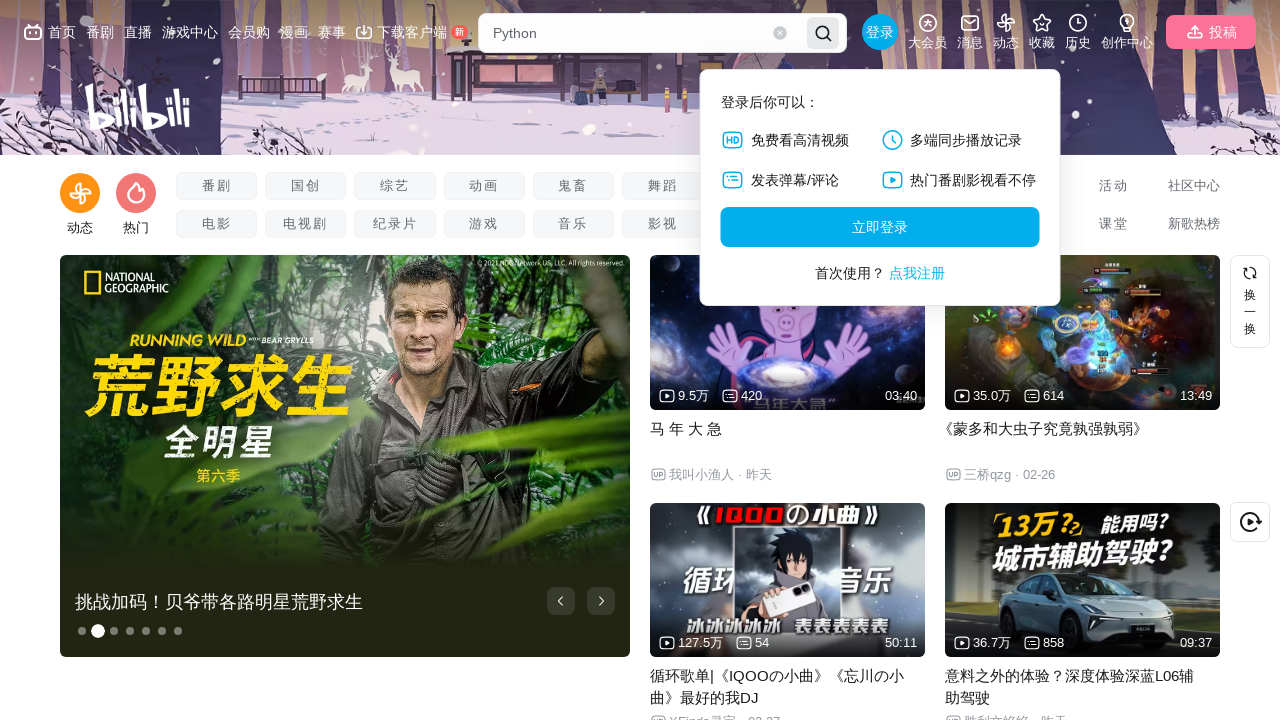

Waited 2000ms for search results page to load
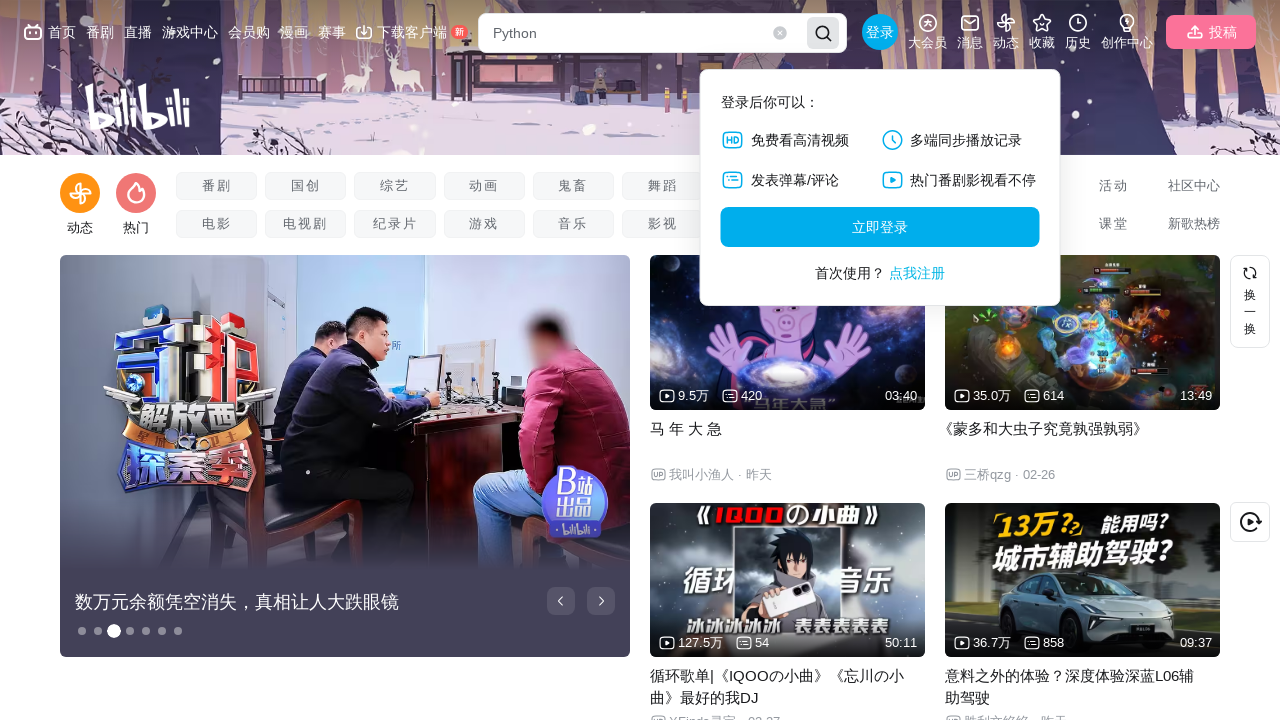

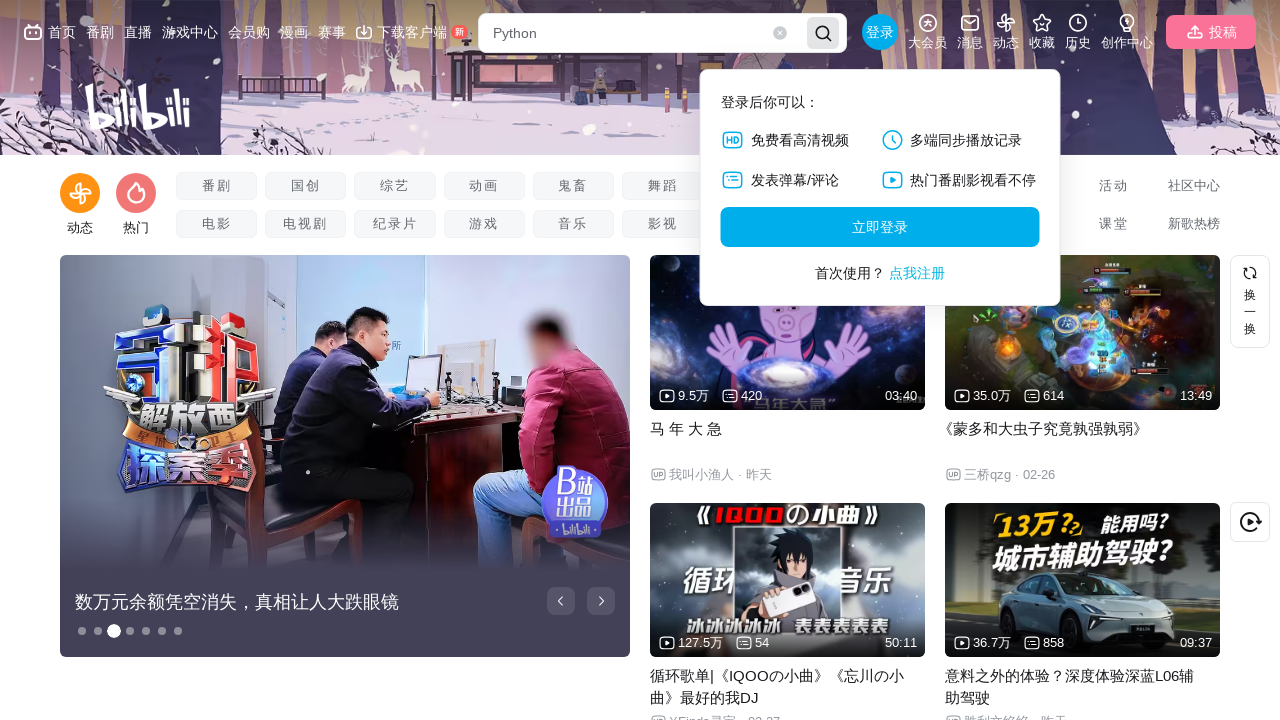